Verifies My Account link text and clicks on it

Starting URL: https://alchemy.hguy.co/lms/

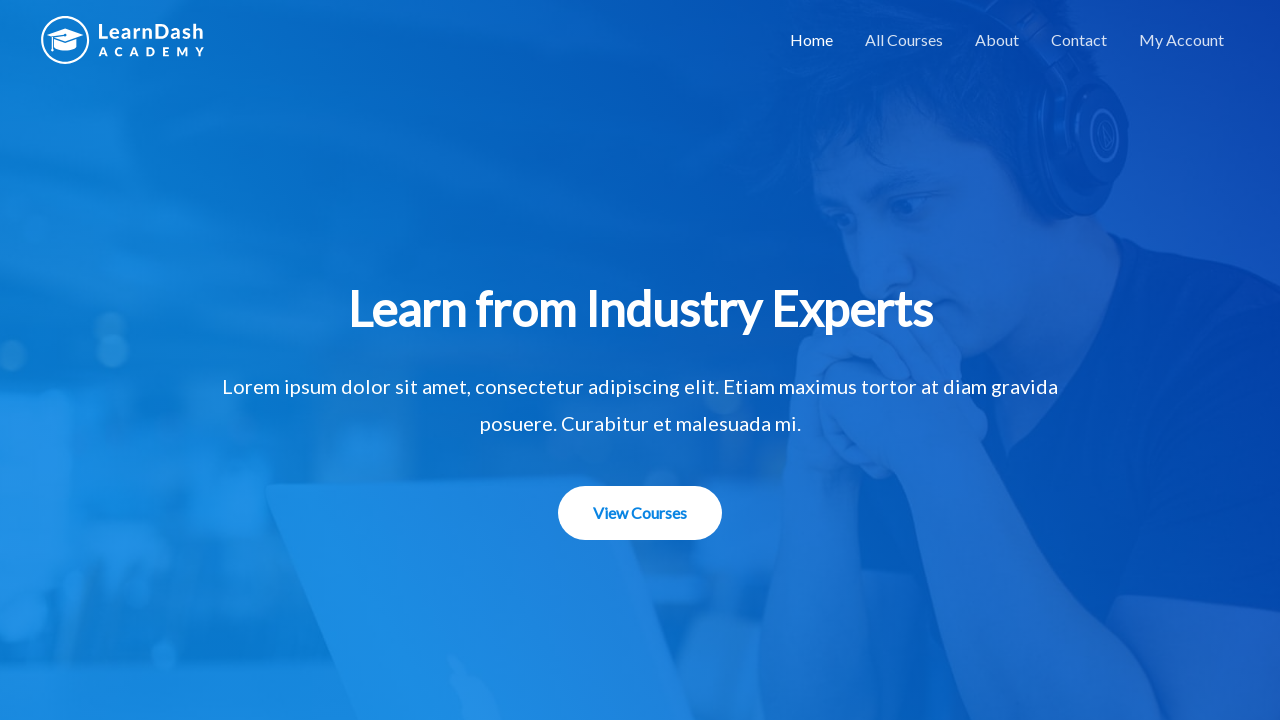

Located My Account link element
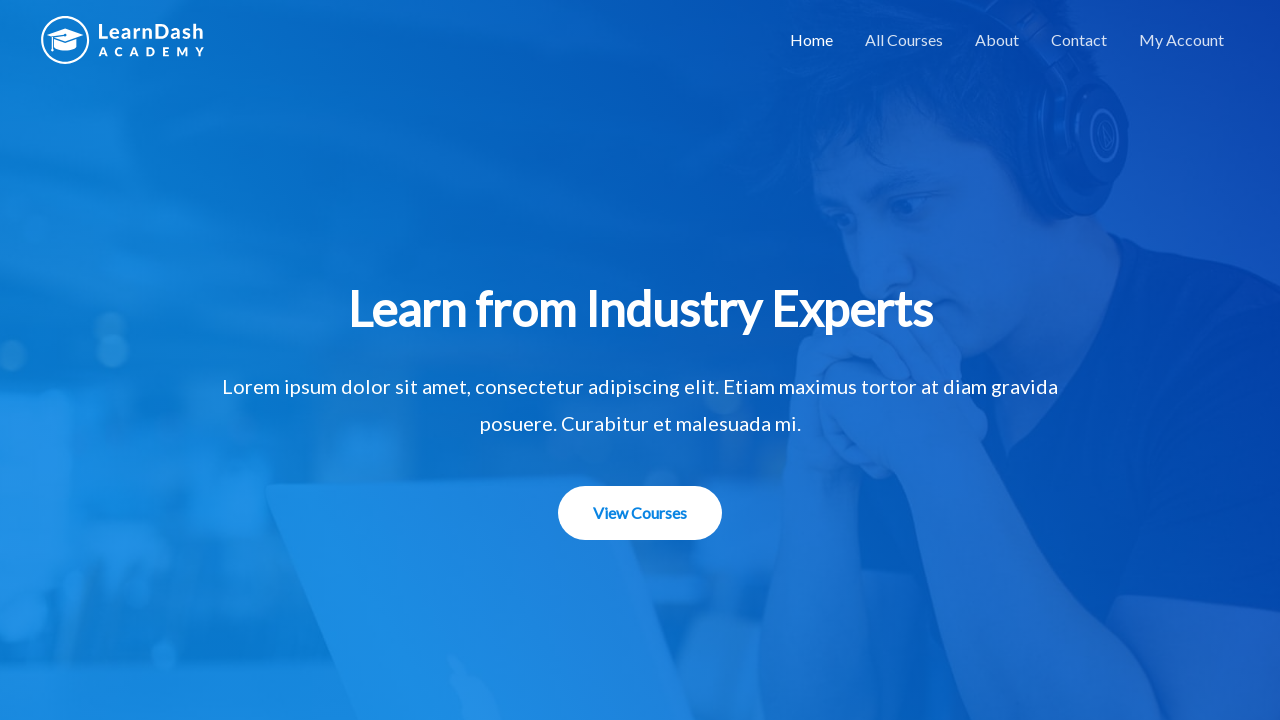

Verified My Account link text content
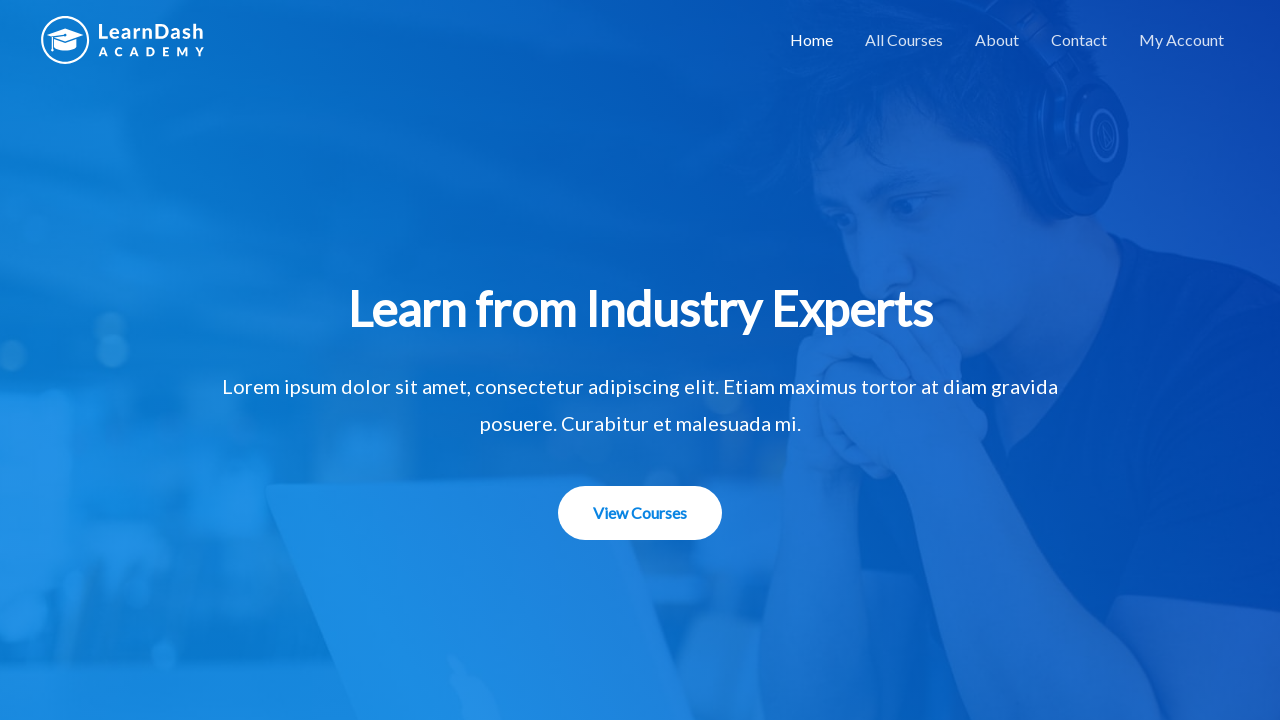

Clicked My Account link at (1182, 40) on a:has-text('My Account')
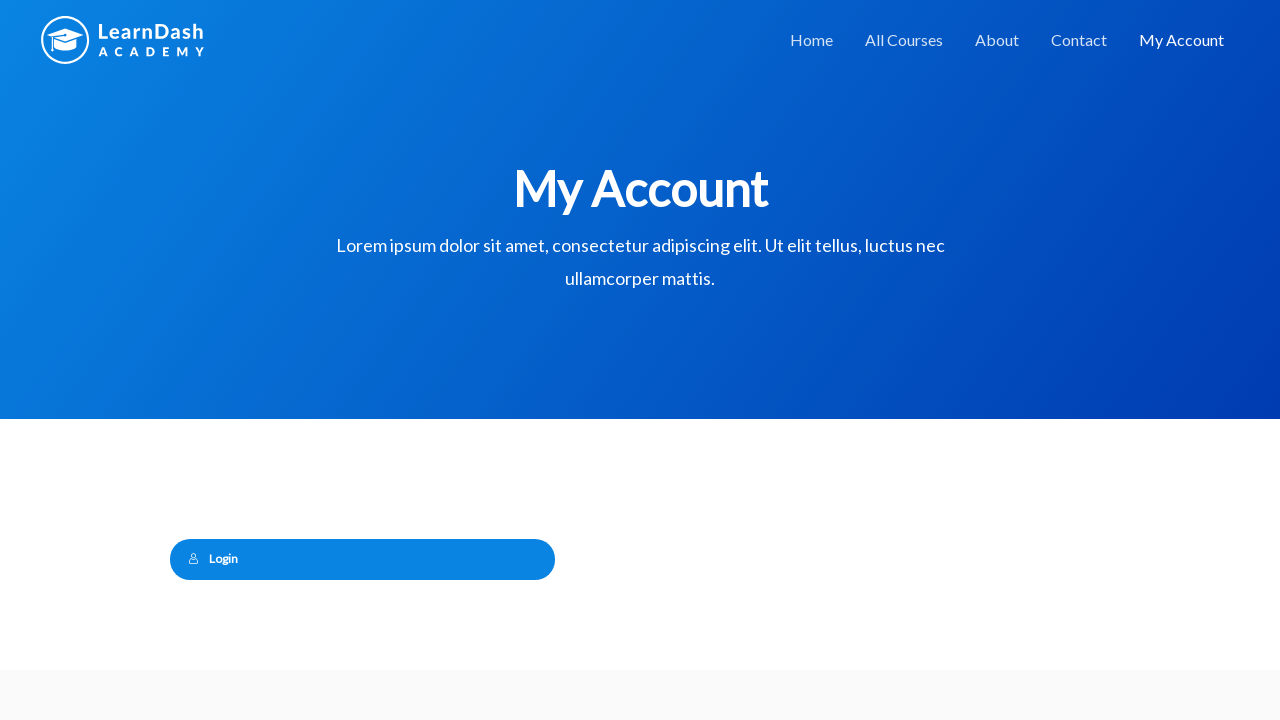

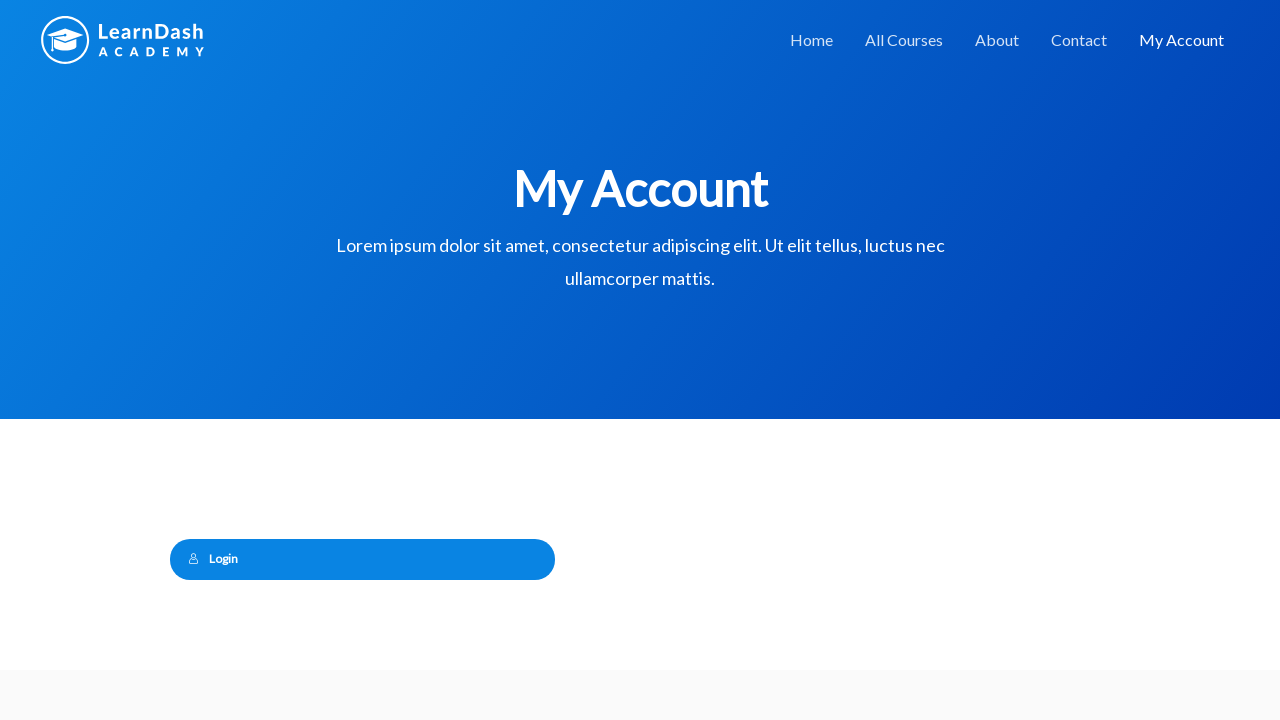